Tests navigation to the ABOUT page by clicking the ABOUT link and verifying the About Me heading is displayed.

Starting URL: https://playground-drab-six.vercel.app/

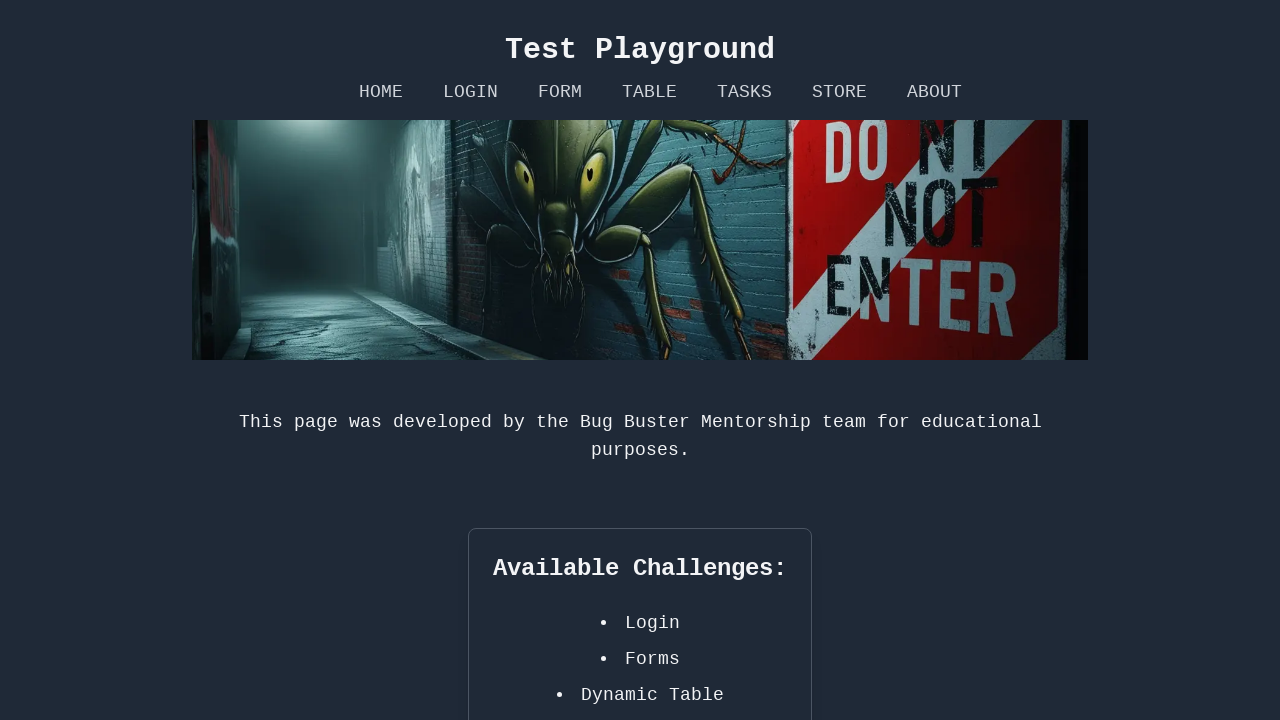

Clicked ABOUT link at (934, 92) on internal:role=link[name="ABOUT"i]
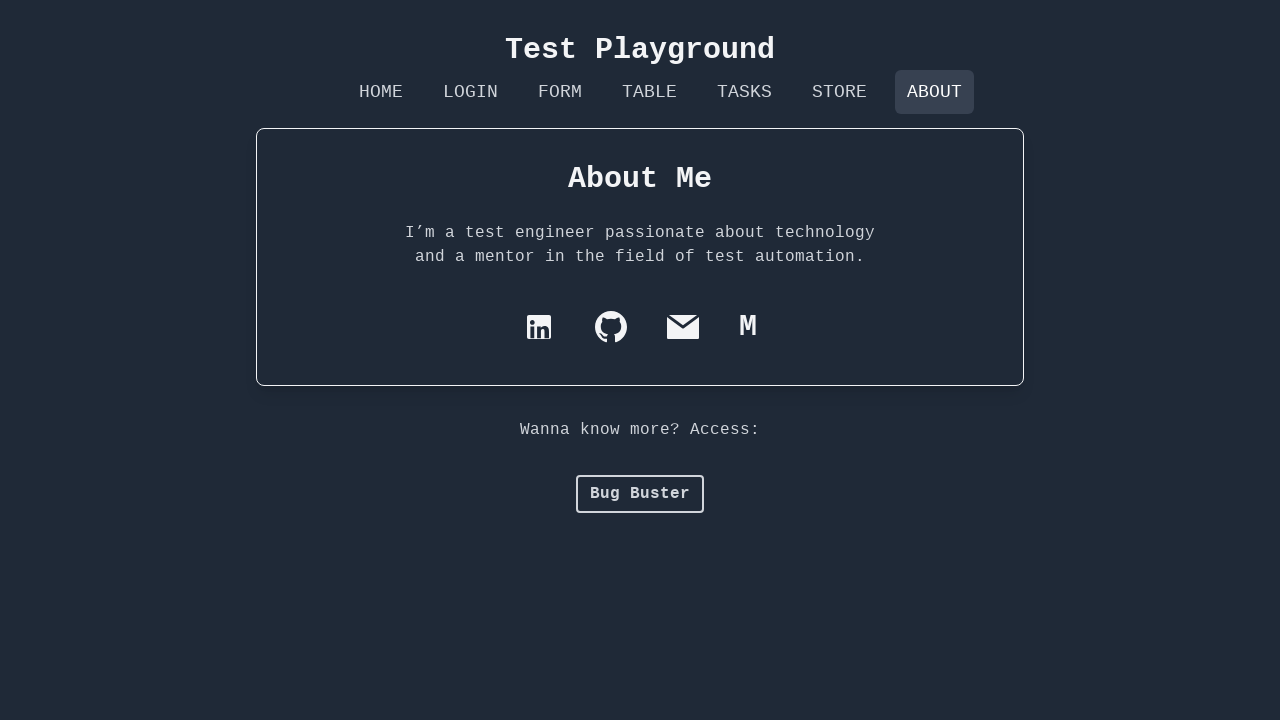

About Me heading is now visible
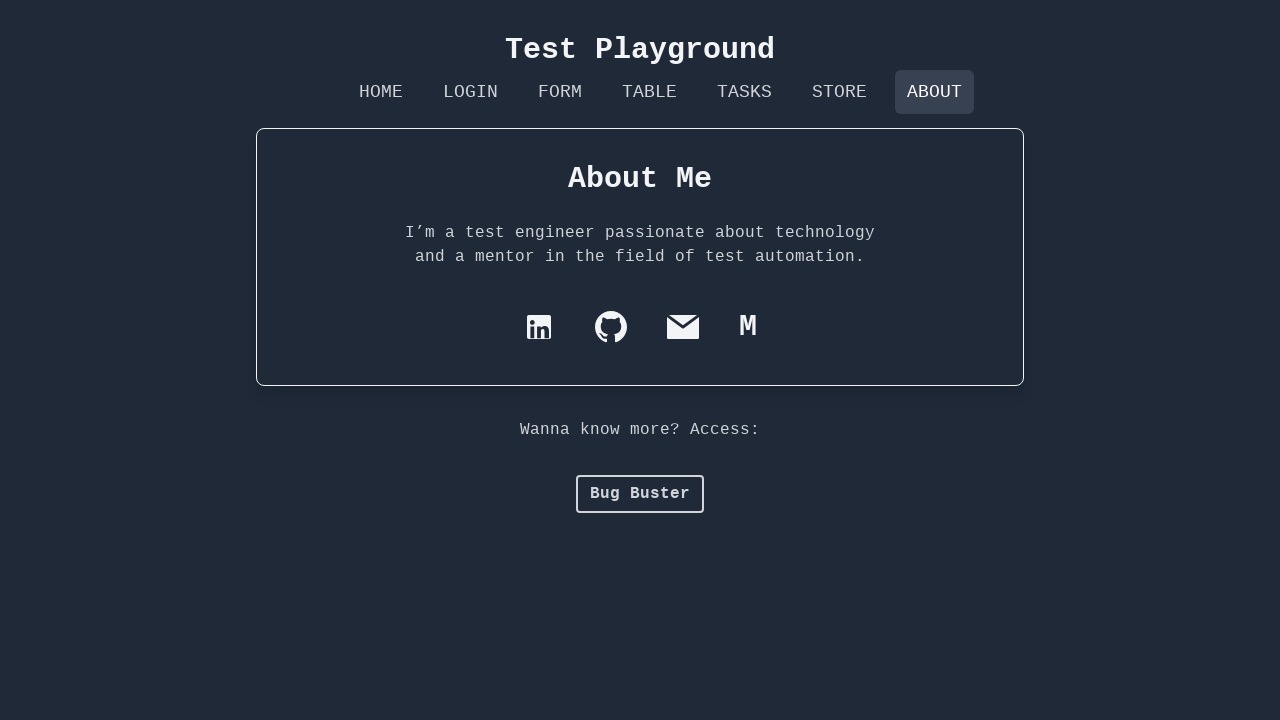

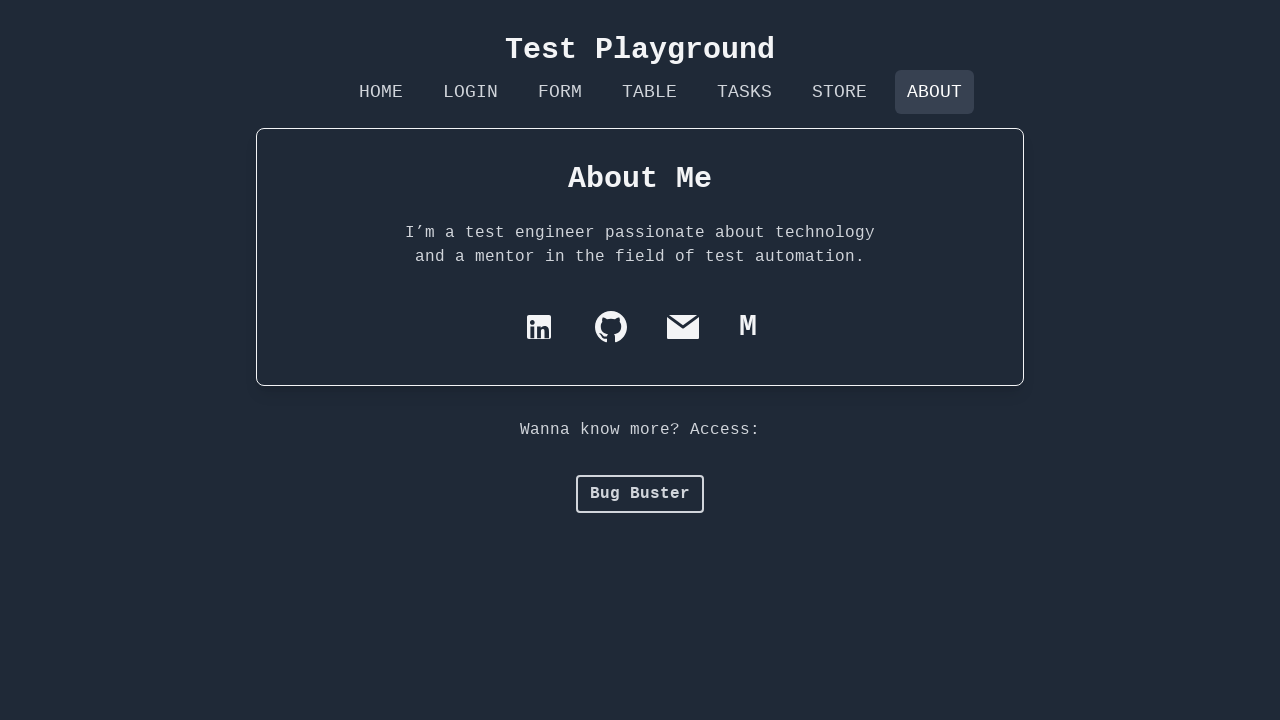